Tests various methods of selecting options from a dropdown select box

Starting URL: http://www.tlkeith.com/WebDriverIOTutorialTest.html

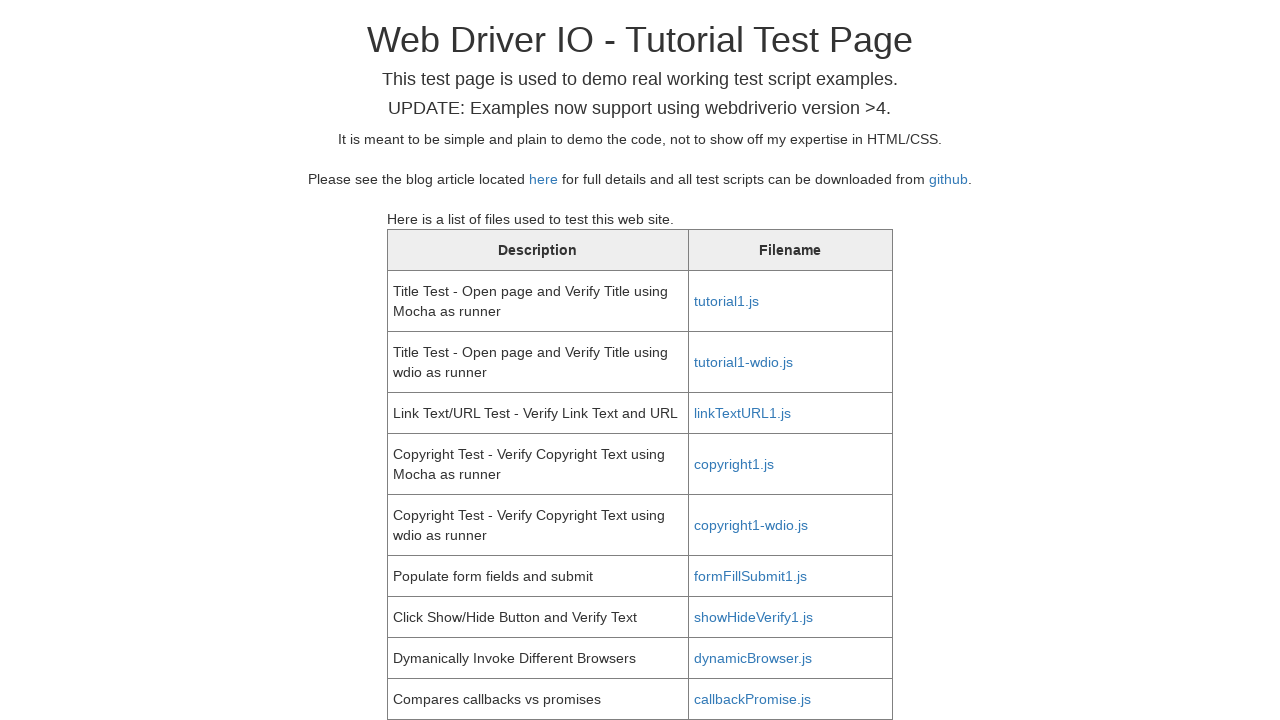

Scrolled selectbox into view
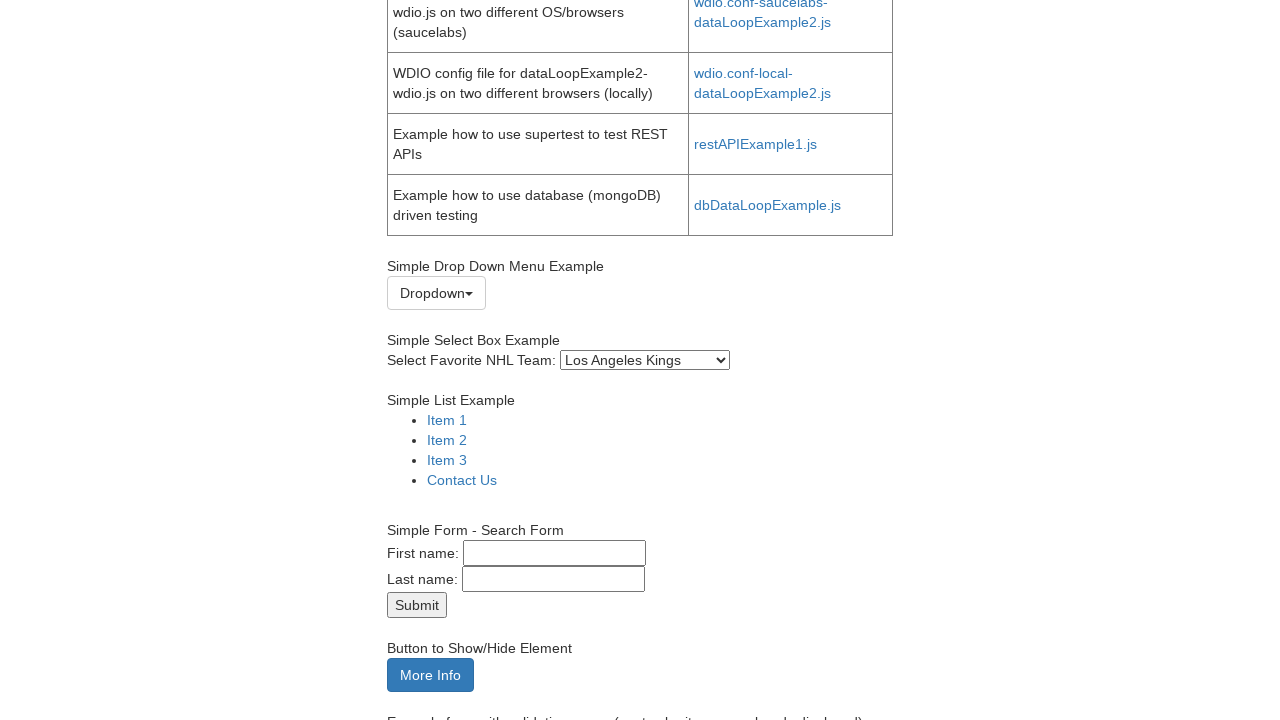

Retrieved default selected option text
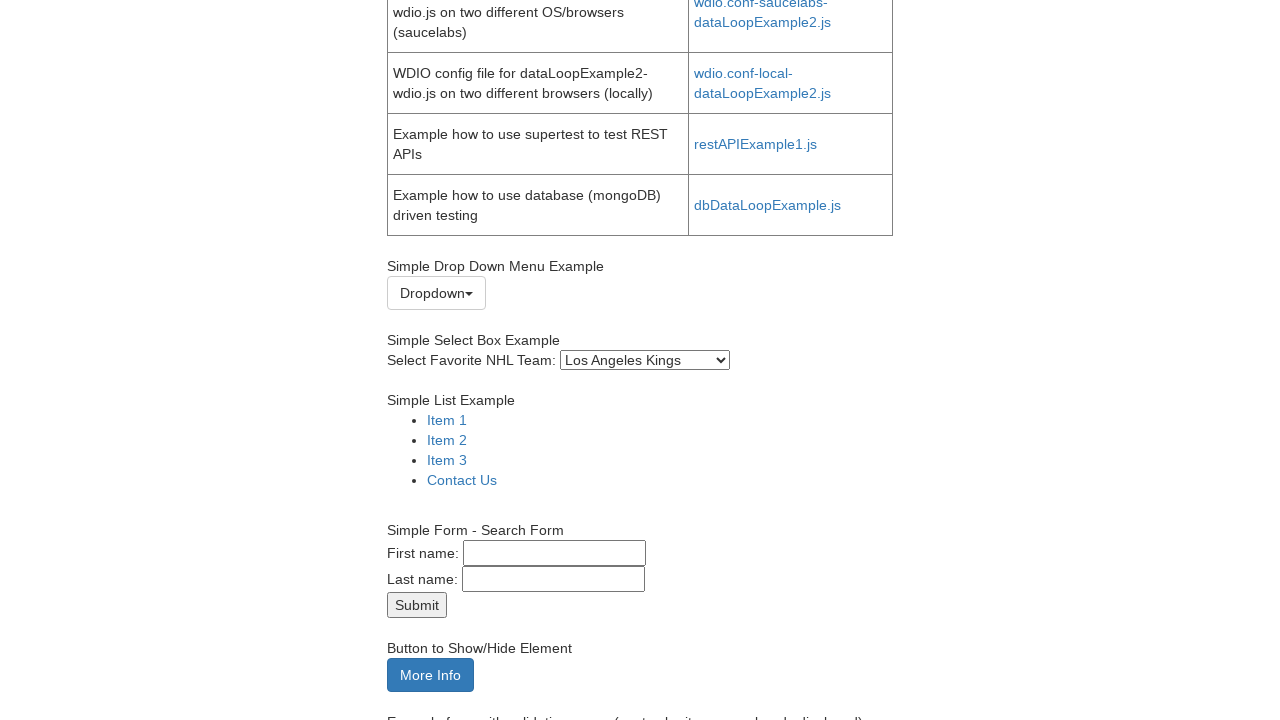

Verified default selection is 'Los Angeles Kings'
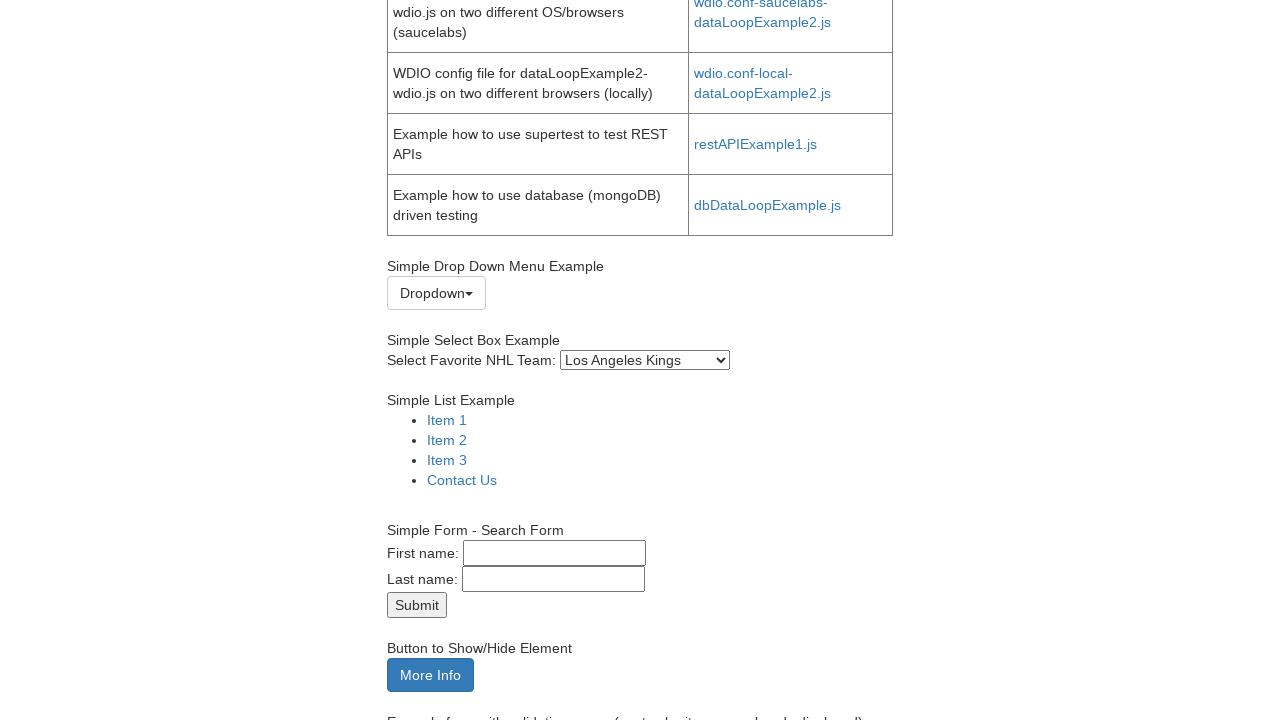

Selected 'San Jose Sharks' by visible text on #selectbox
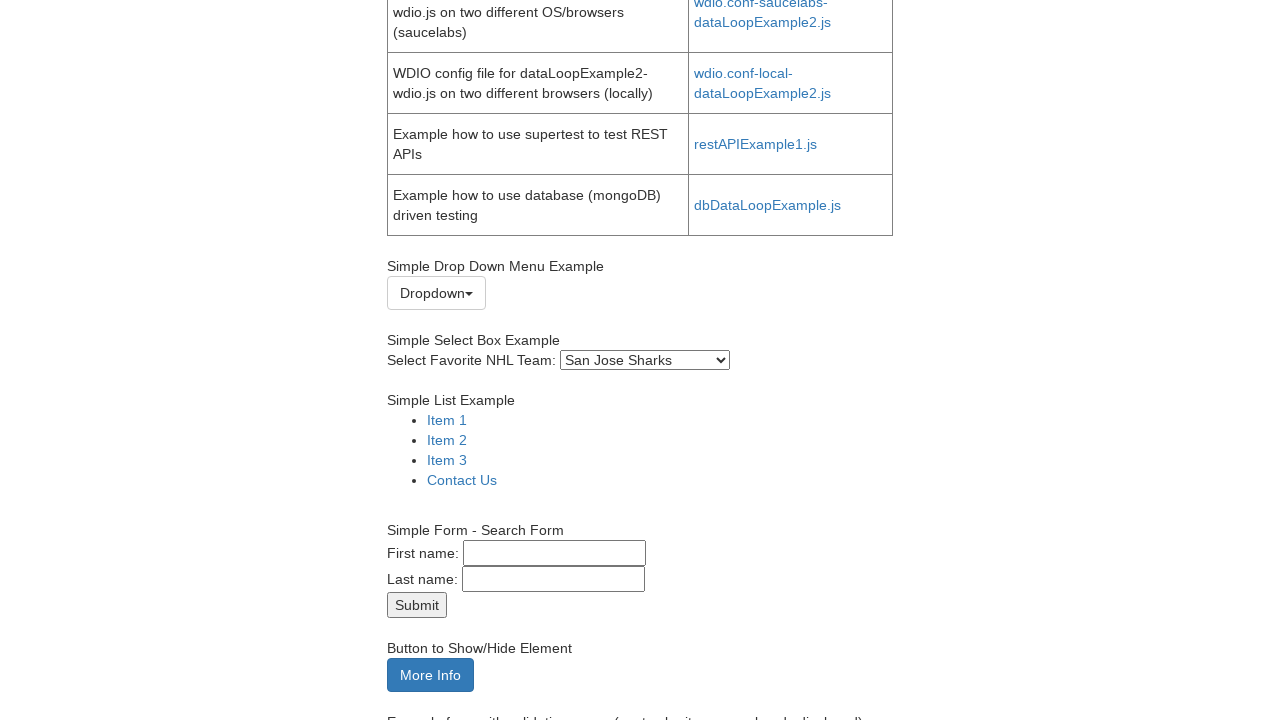

Verified 'San Jose Sharks' is now selected
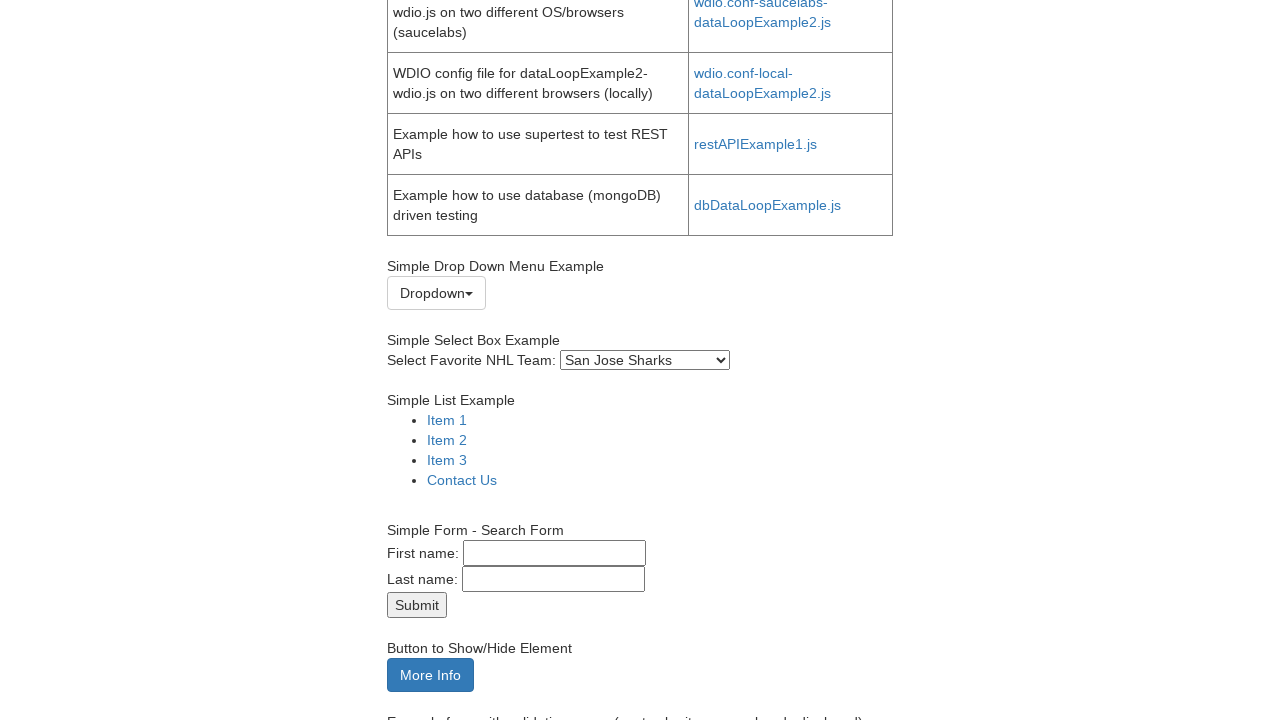

Selected option at index 21 on #selectbox
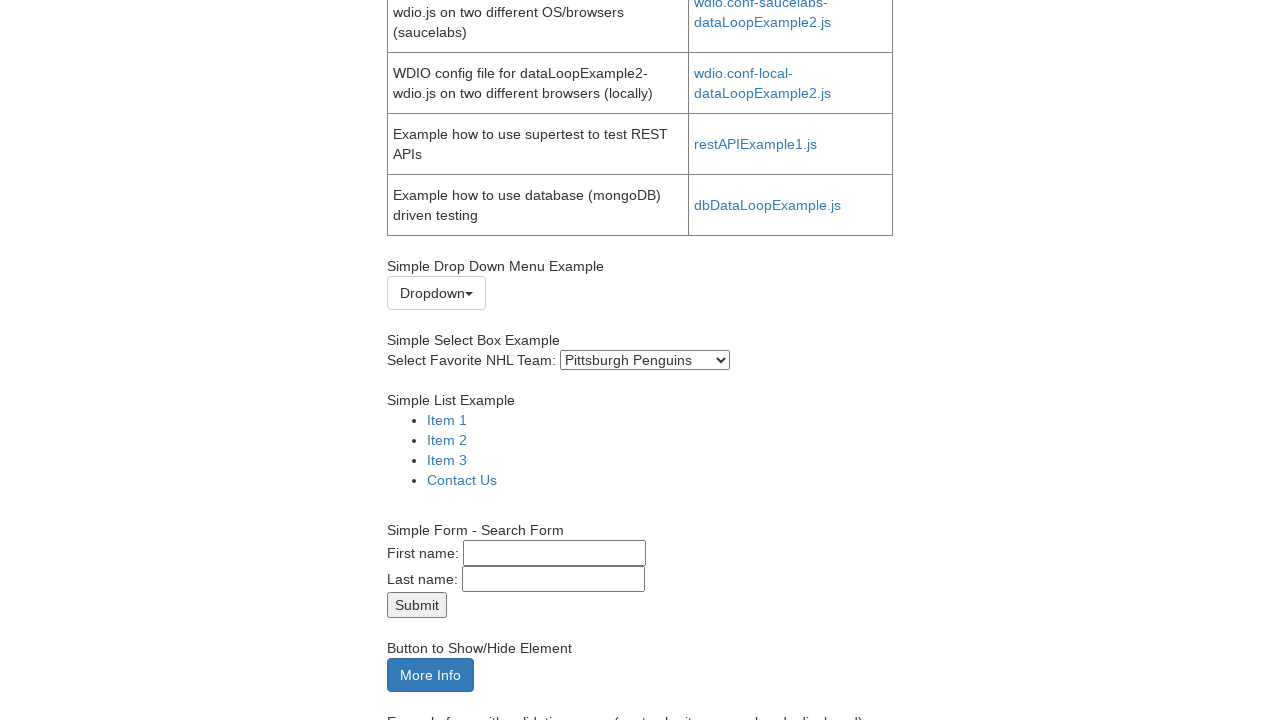

Verified 'Pittsburgh Penguins' is now selected
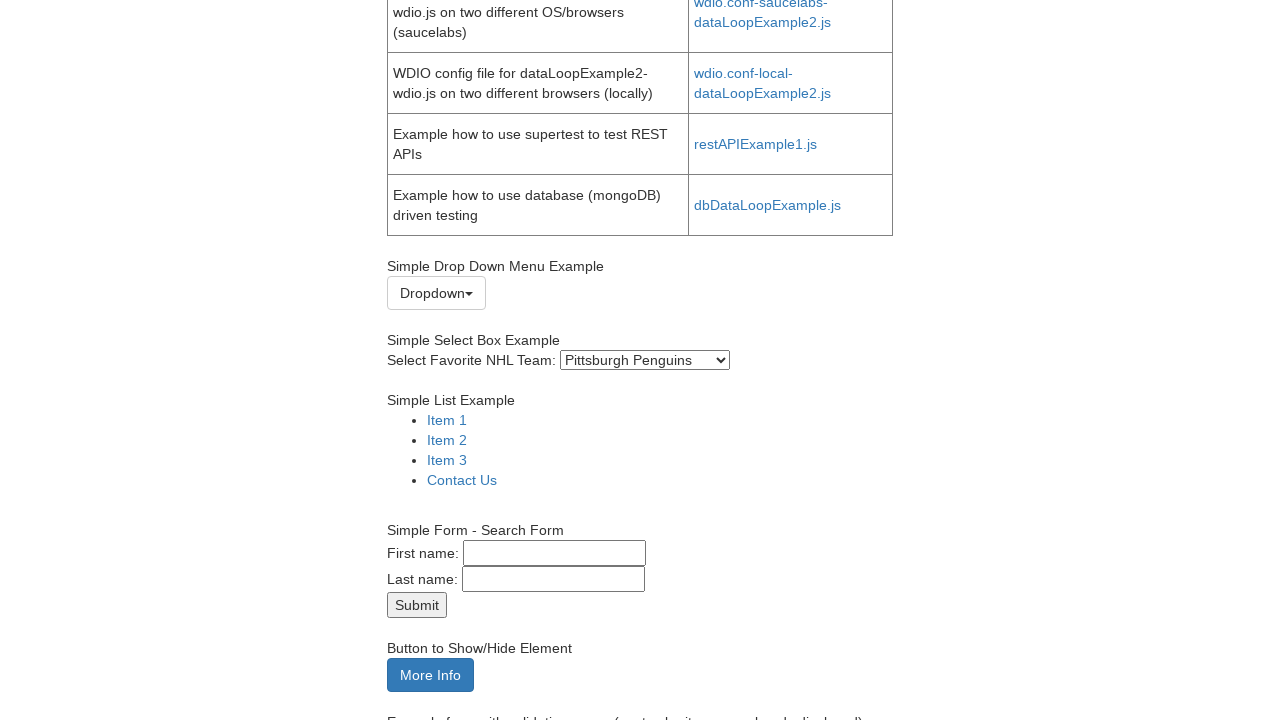

Selected option with value 'Blackhawks' on #selectbox
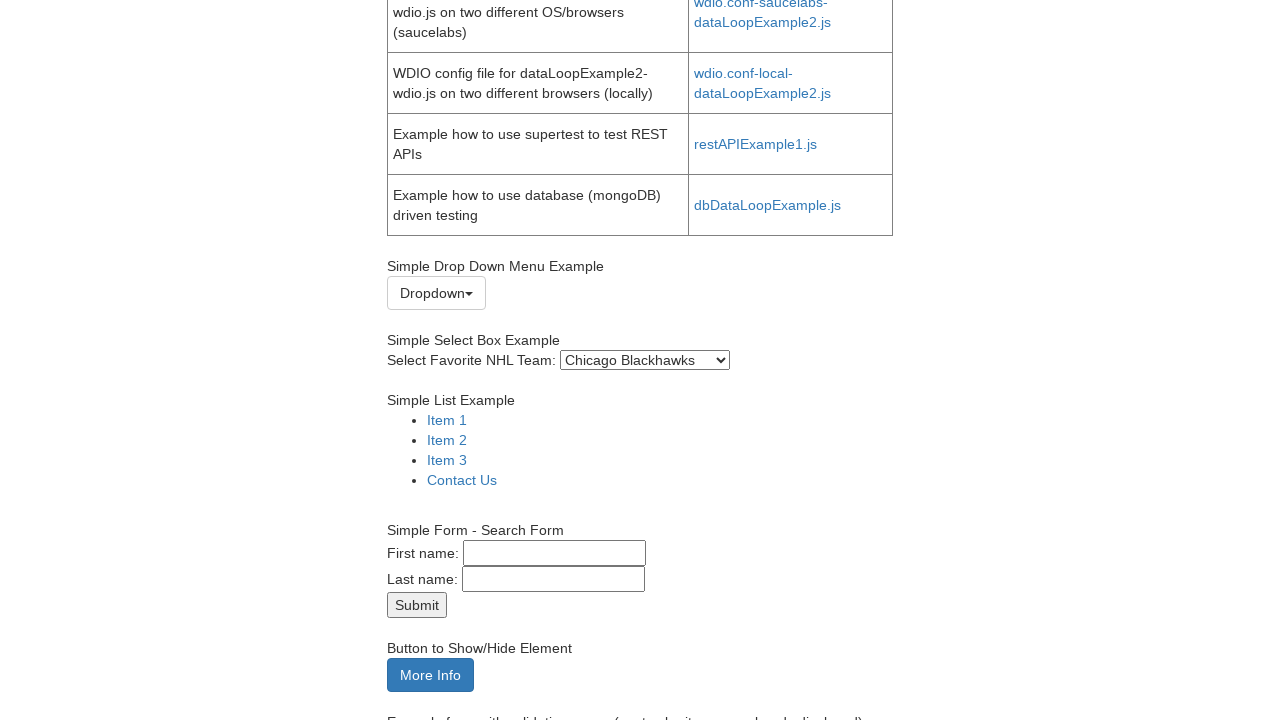

Verified 'Chicago Blackhawks' is now selected
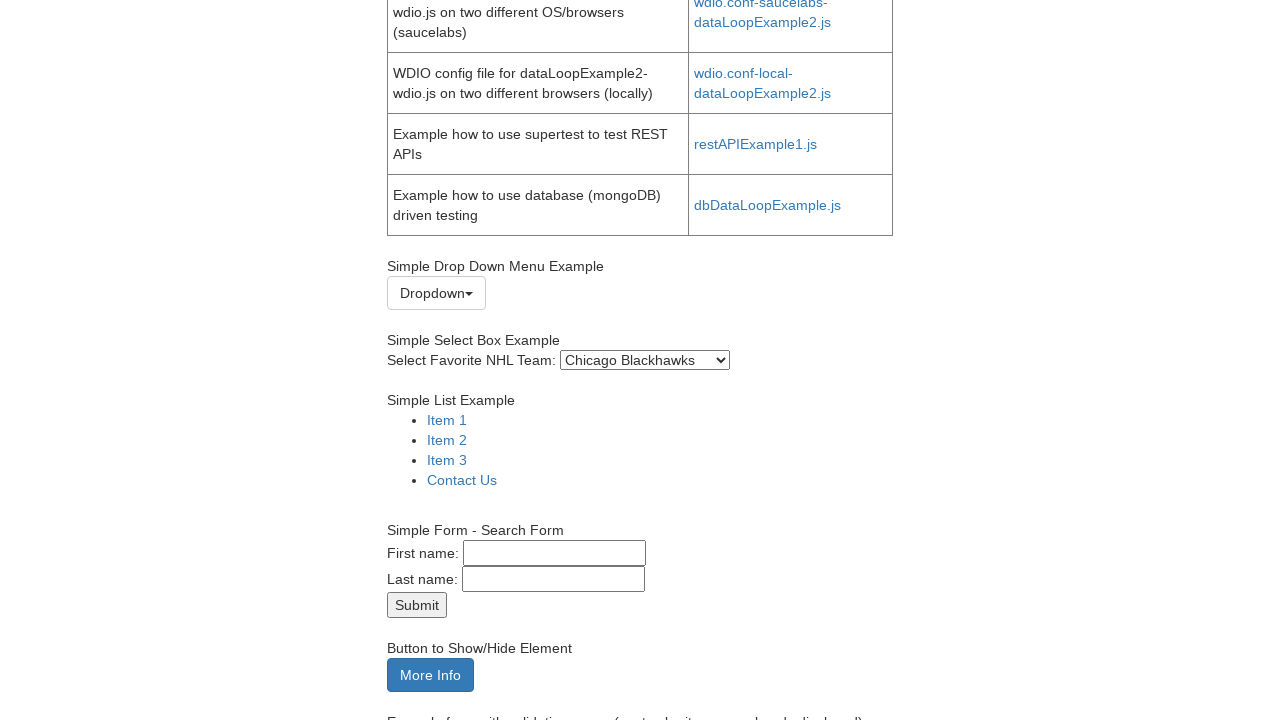

Selected option with value 'Coyotes' on #selectbox
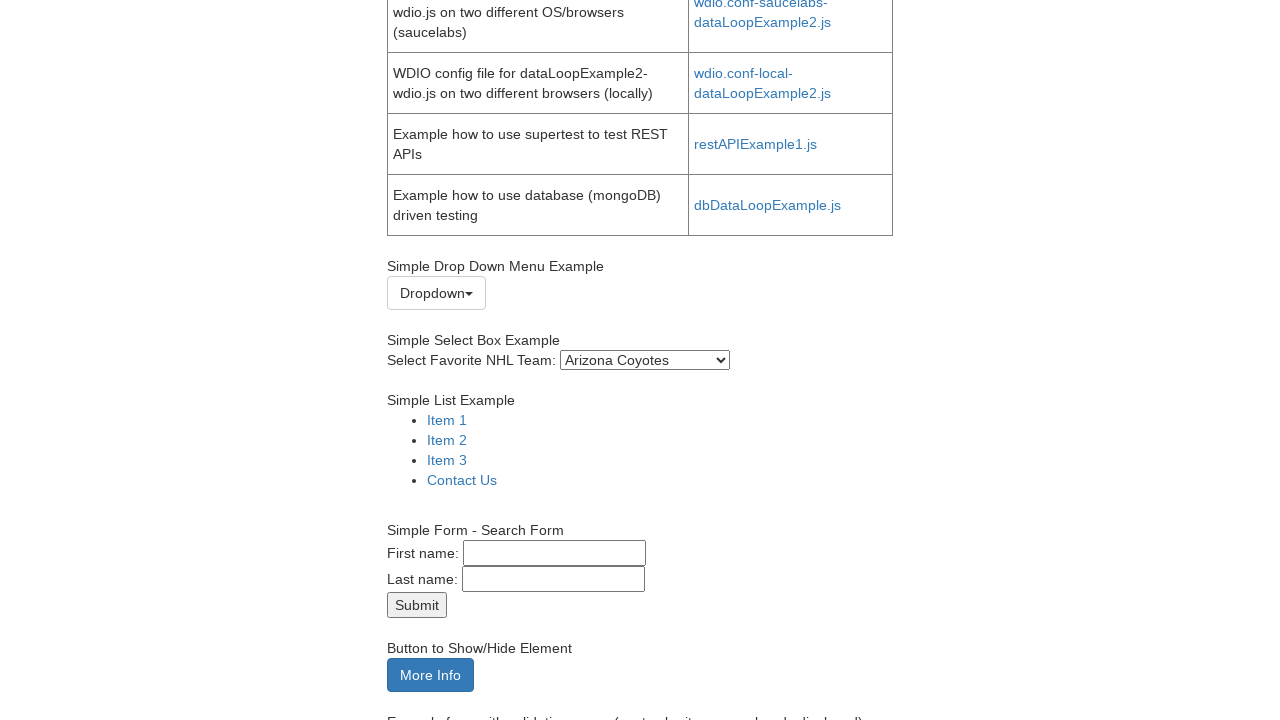

Verified 'Arizona Coyotes' is now selected
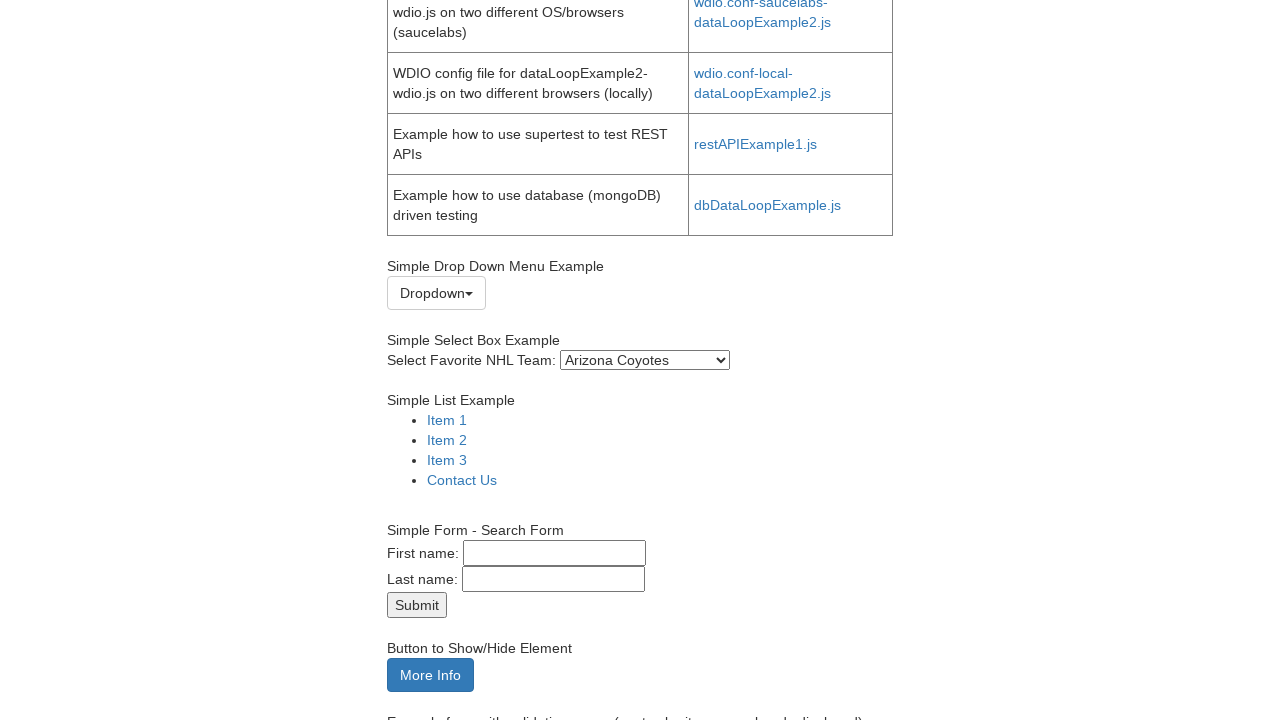

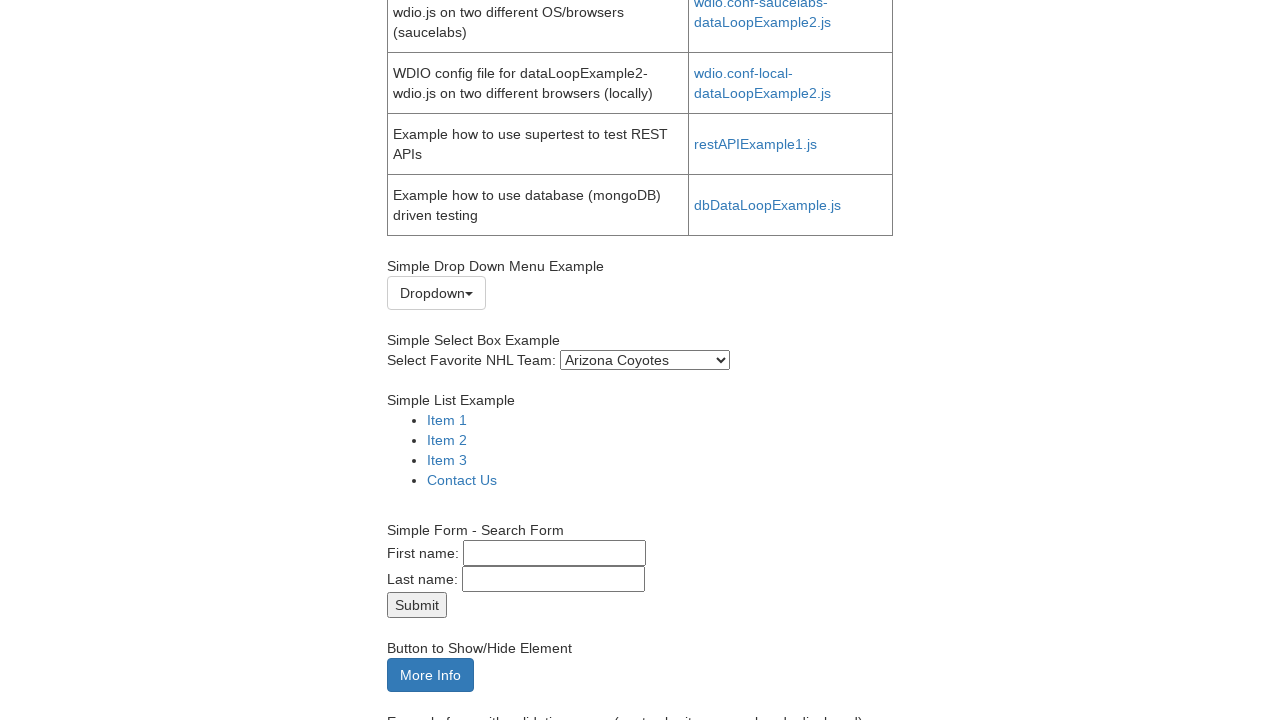